Tests a web form by entering text into a text box, clicking the submit button, and verifying the success message is displayed

Starting URL: https://www.selenium.dev/selenium/web/web-form.html

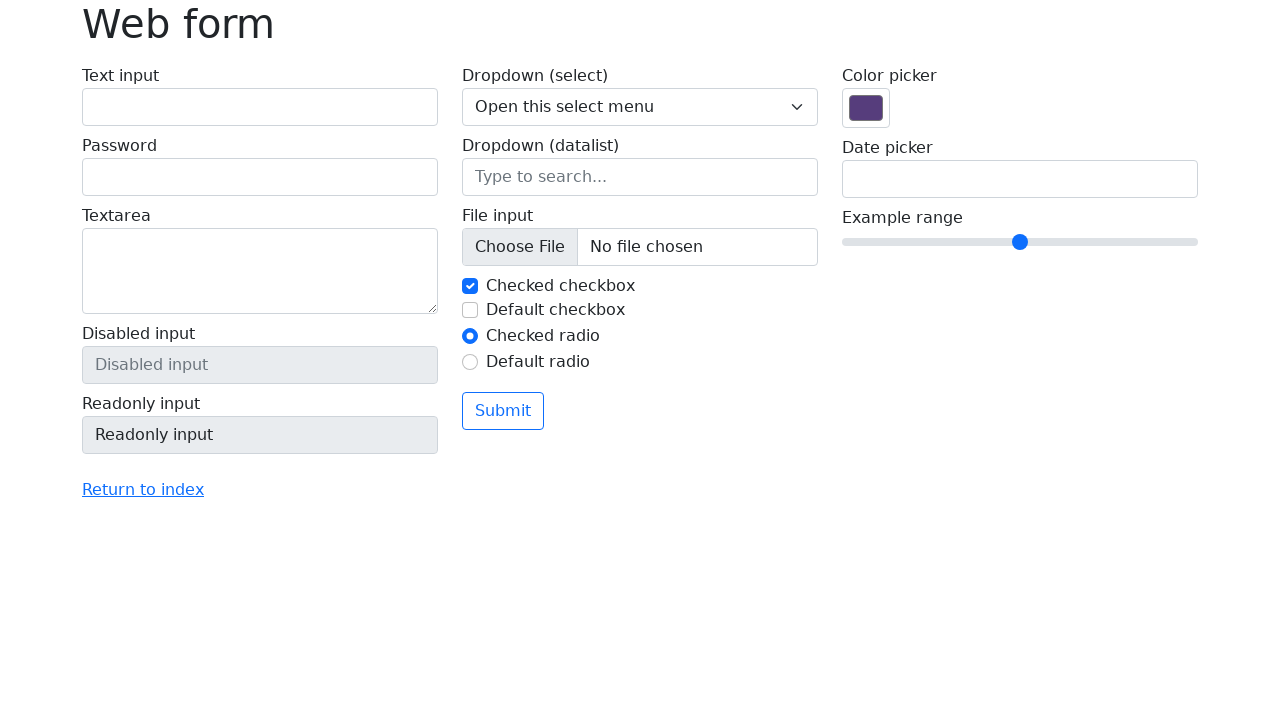

Verified page title is 'Web form'
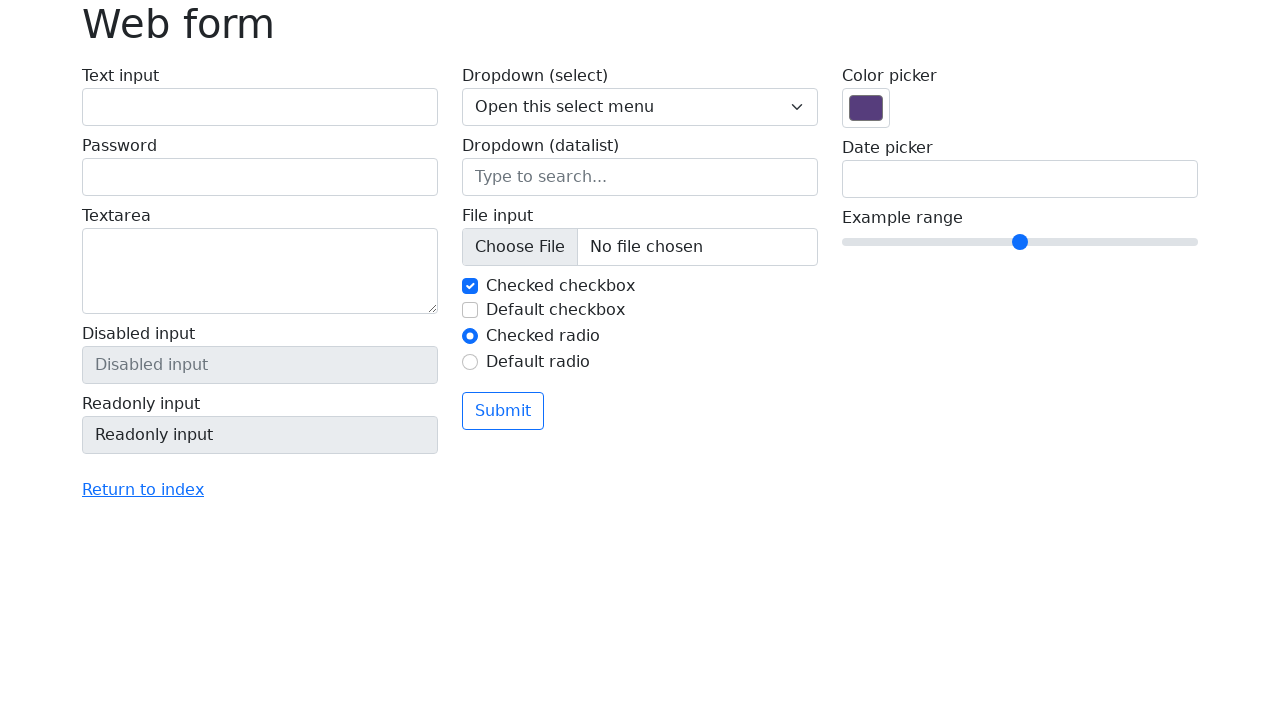

Filled text box with 'Selenium' on input[name='my-text']
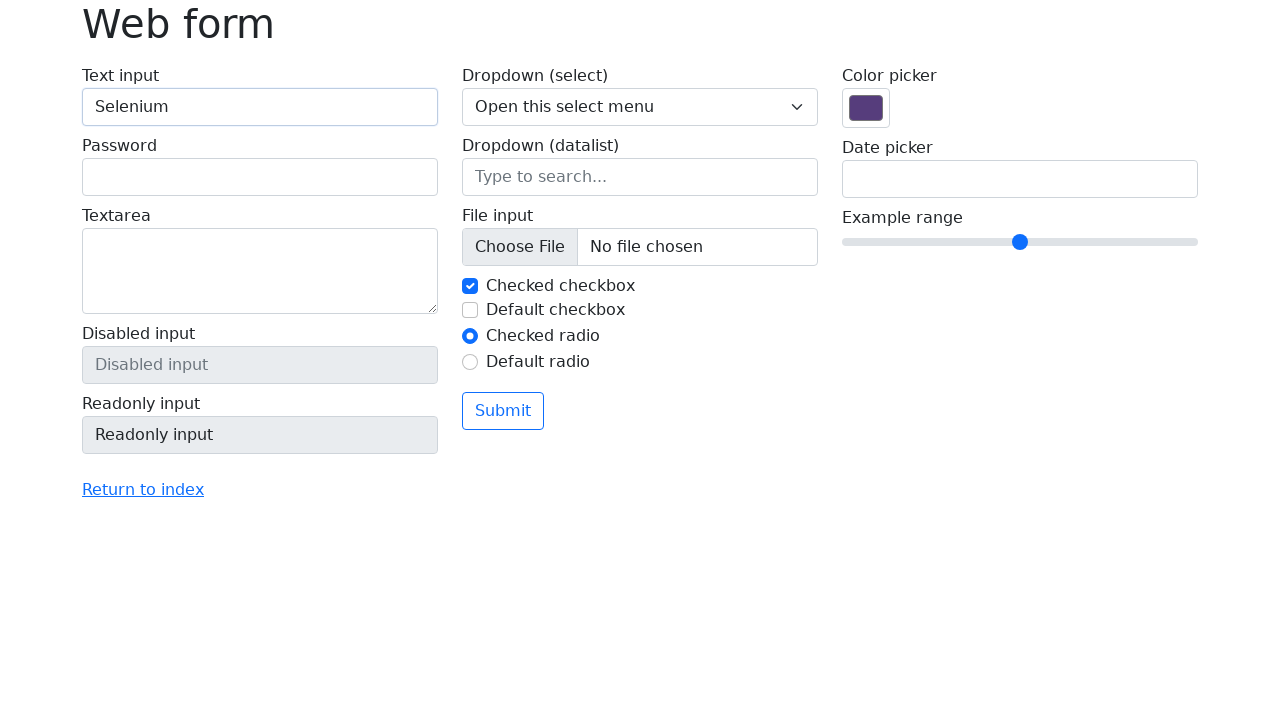

Clicked the submit button at (503, 411) on button
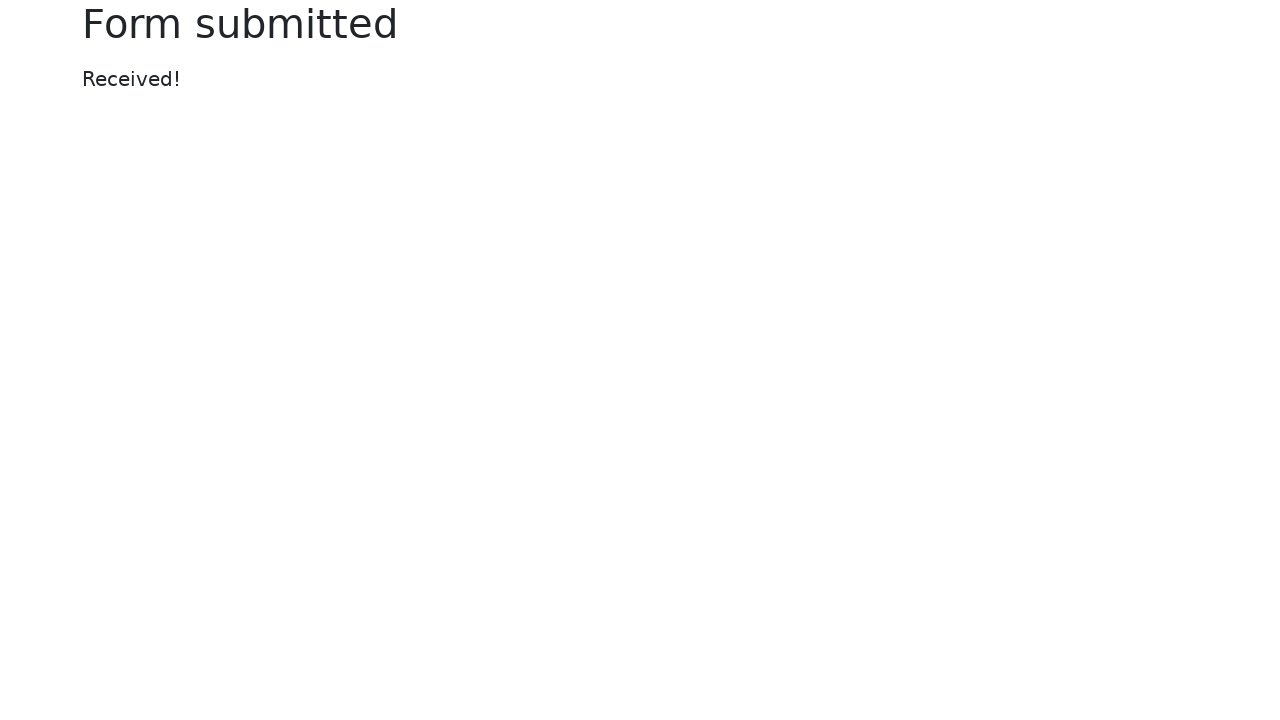

Success message element loaded
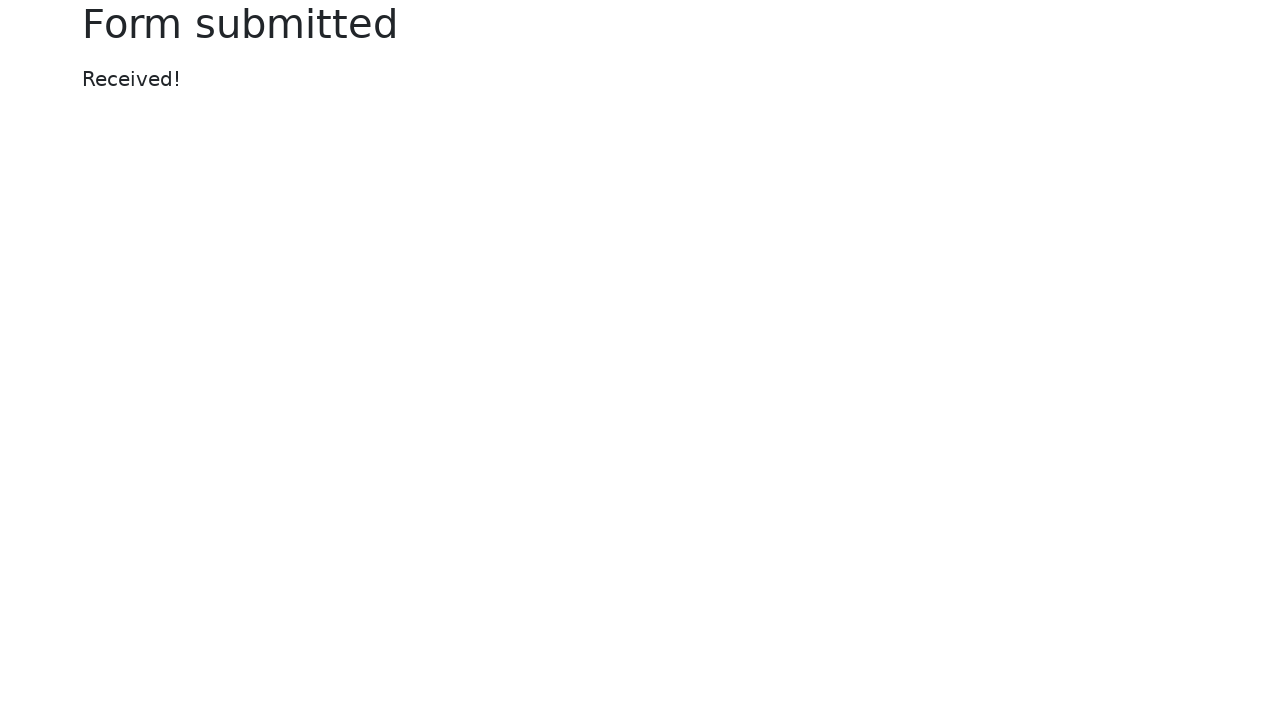

Verified success message displays 'Received!'
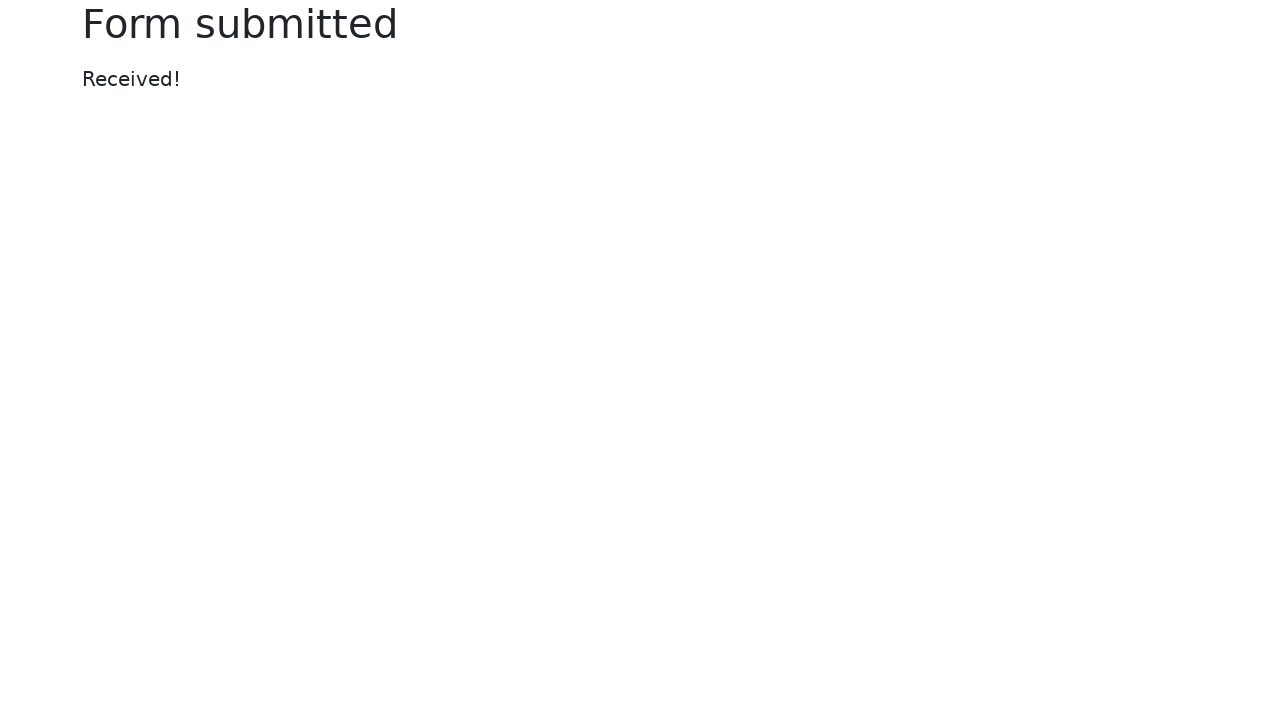

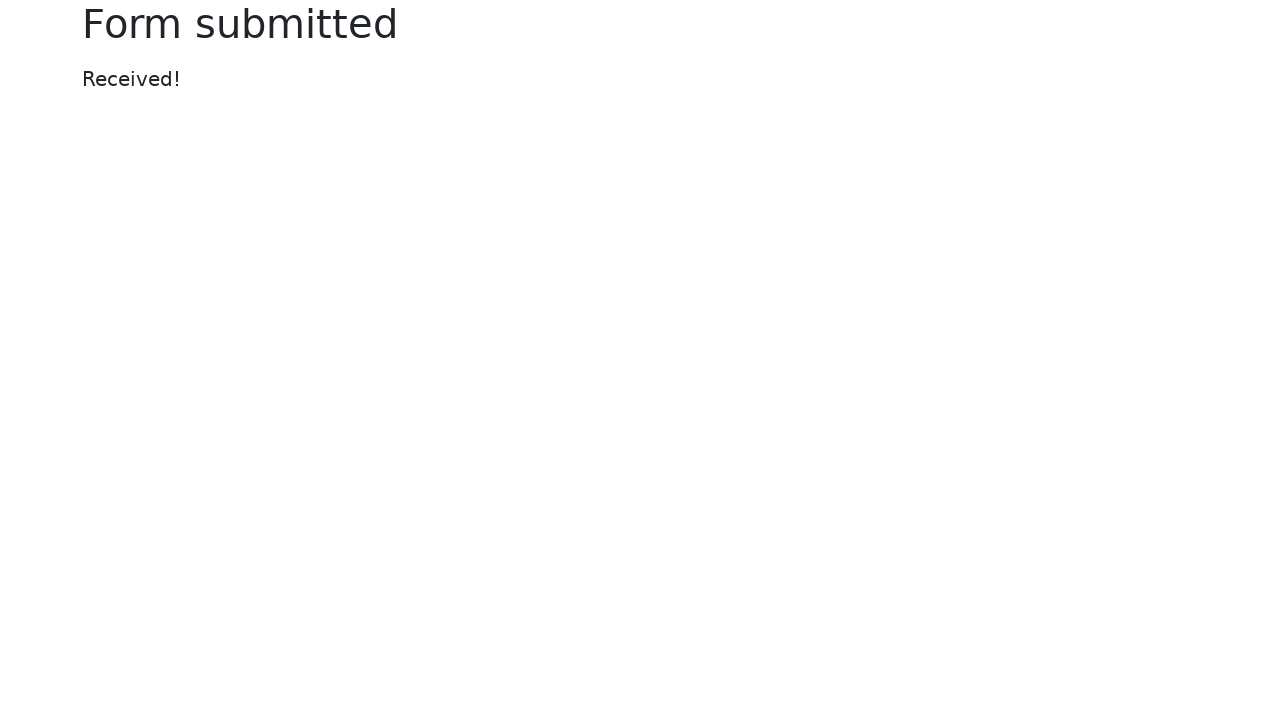